Tests adding a new todo item to a sample todo application by entering text and submitting with Enter key

Starting URL: https://lambdatest.github.io/sample-todo-app/

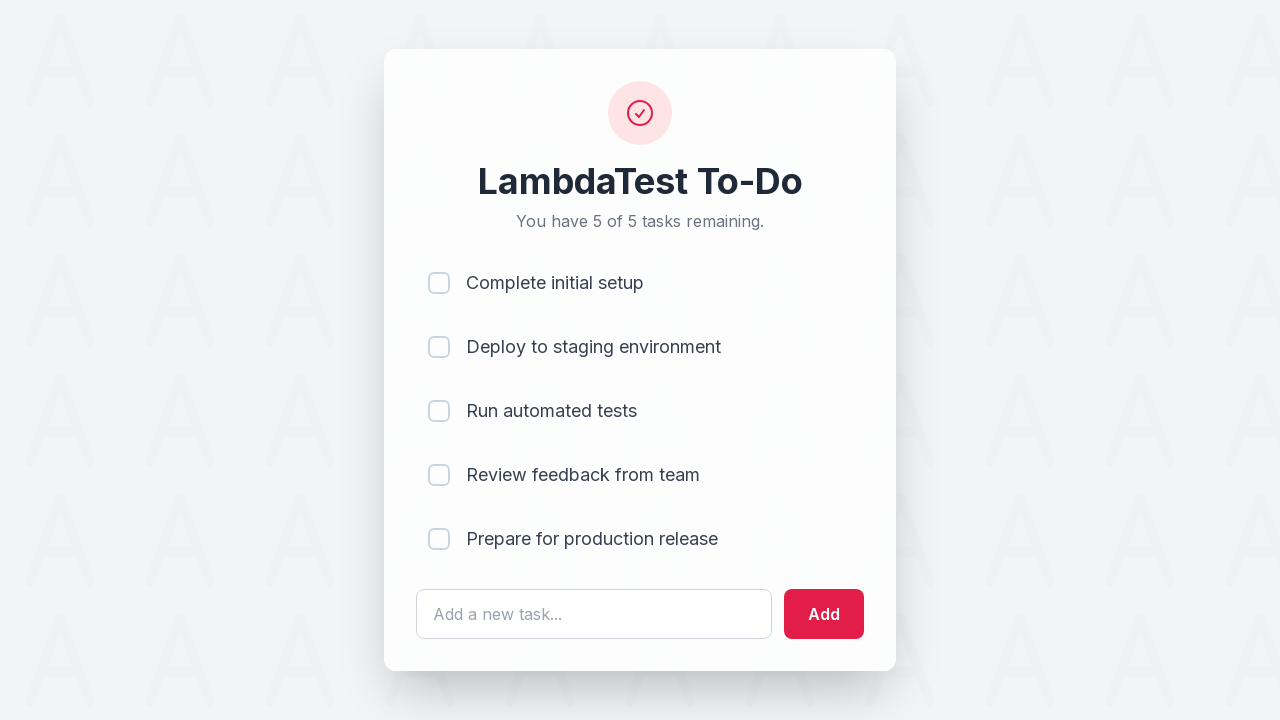

Filled todo input field with 'First selenium' on #sampletodotext
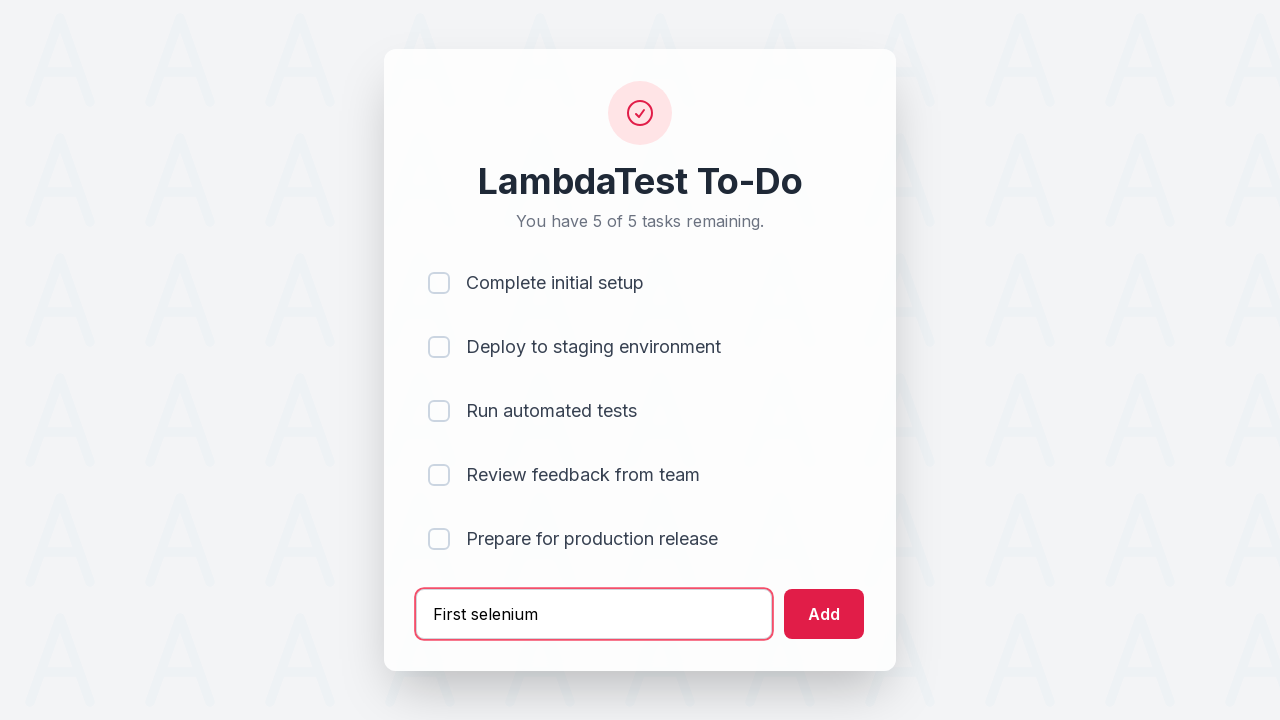

Pressed Enter key to submit new todo item on #sampletodotext
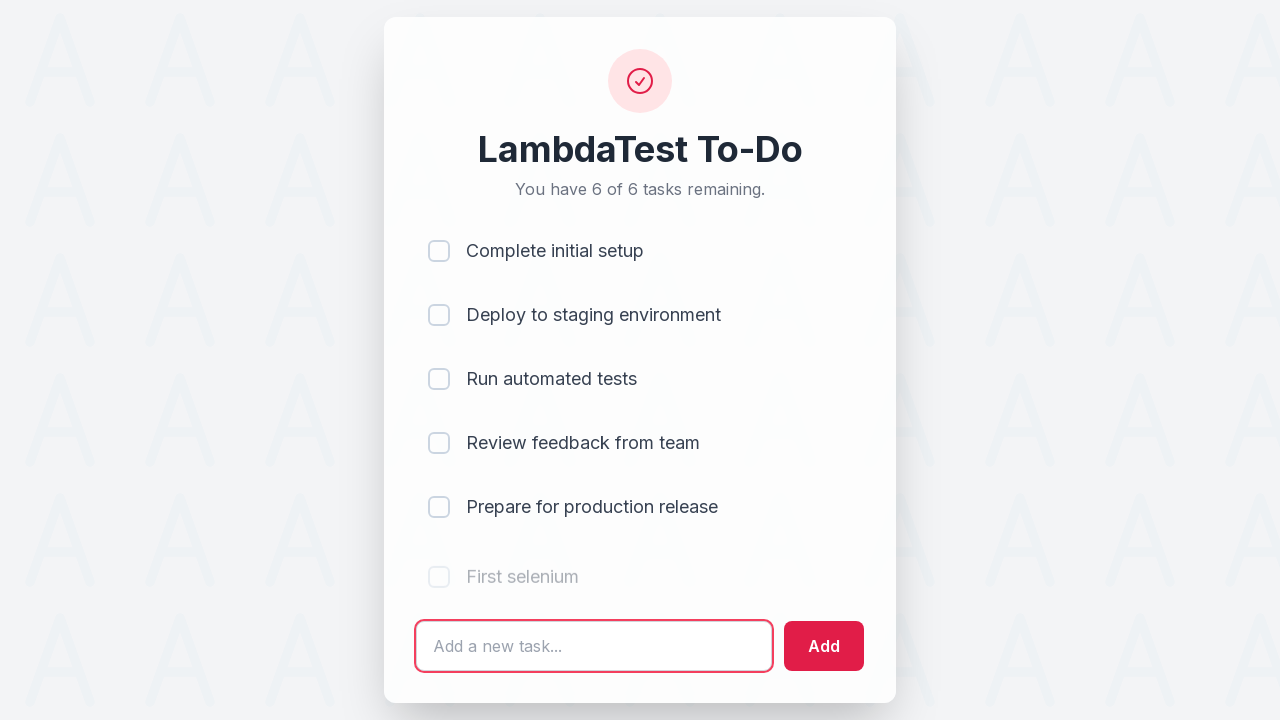

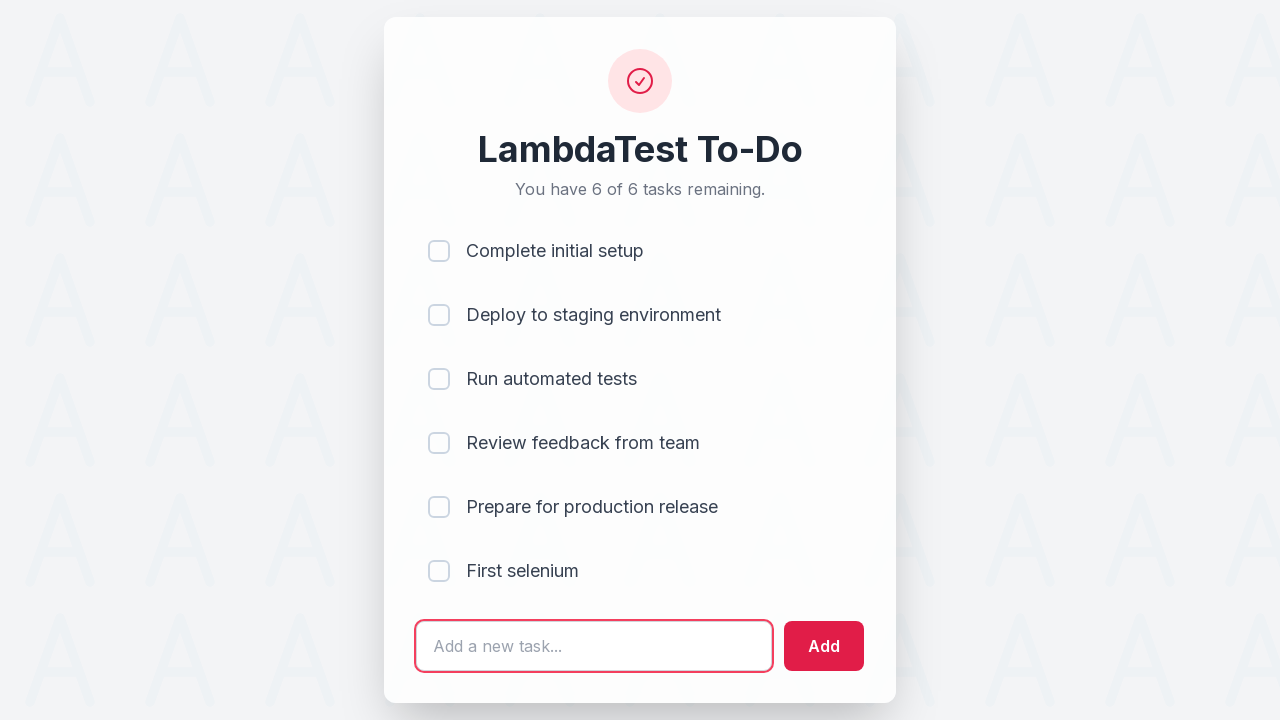